Tests shopping cart by selecting beverages category, adding coca, fanta and water, then adding rissole from all products, adjusting rissole quantity up and down, and completing checkout.

Starting URL: https://shopcart-challenge.4all.com

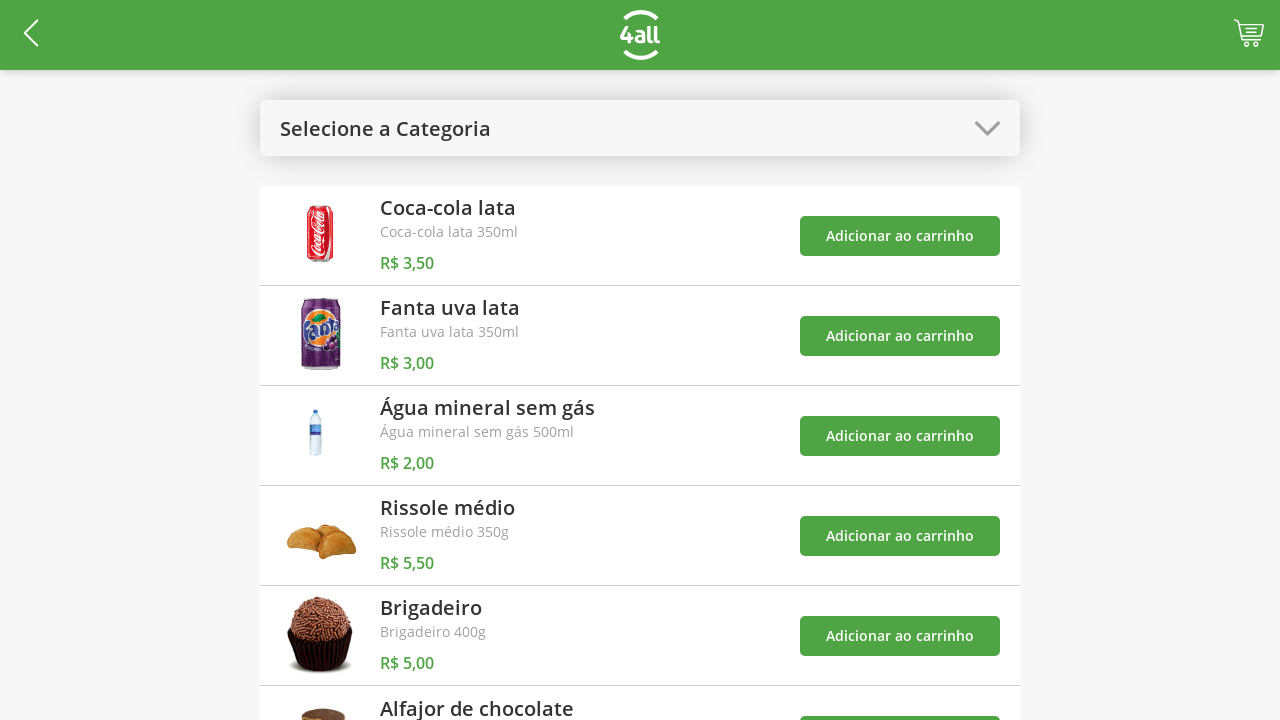

Clicked 'select category' button to open categories menu at (640, 128) on #open-categories-btn
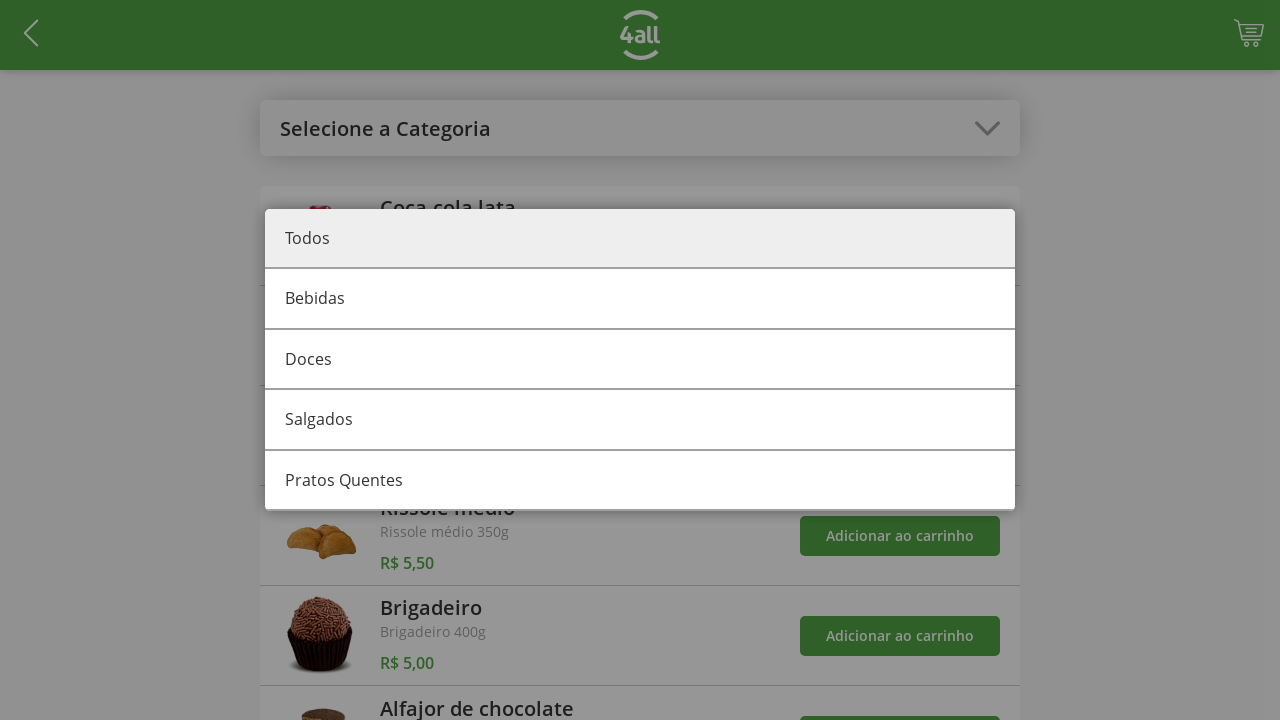

Selected 'Bebidas' (Beverages) category at (640, 300) on #category-0
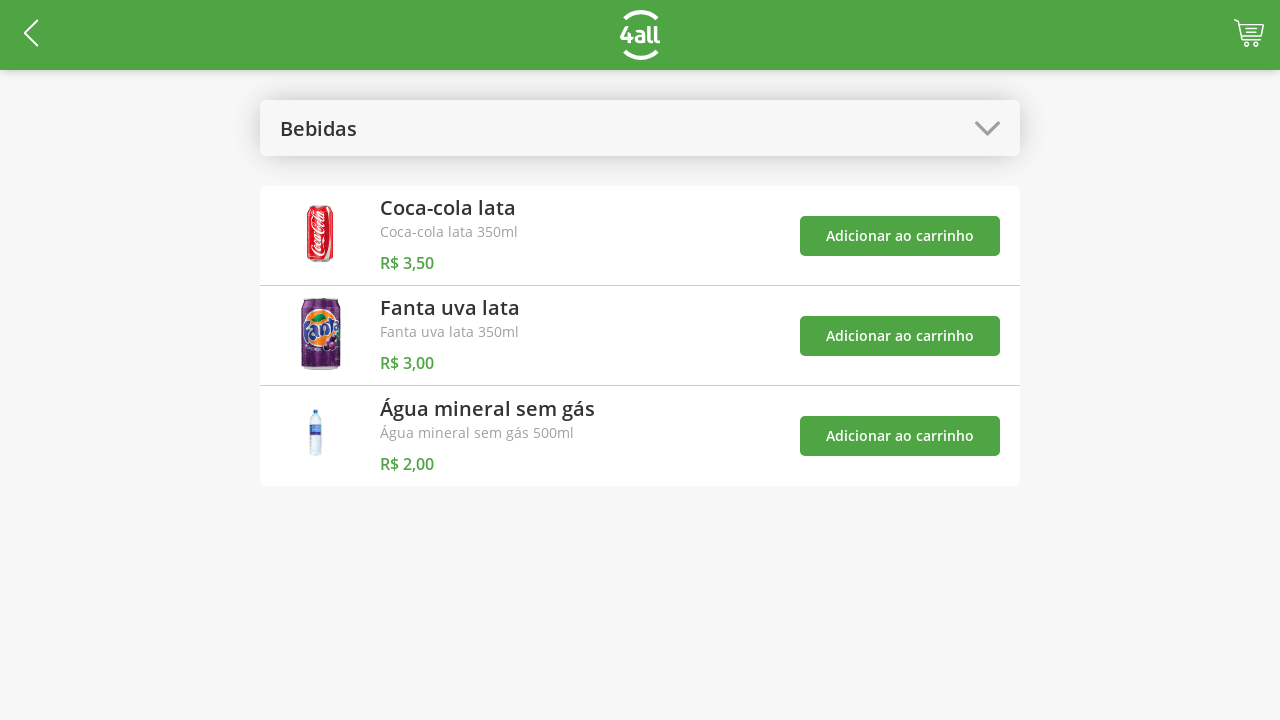

Added Coca to cart at (900, 236) on #add-product-0-btn
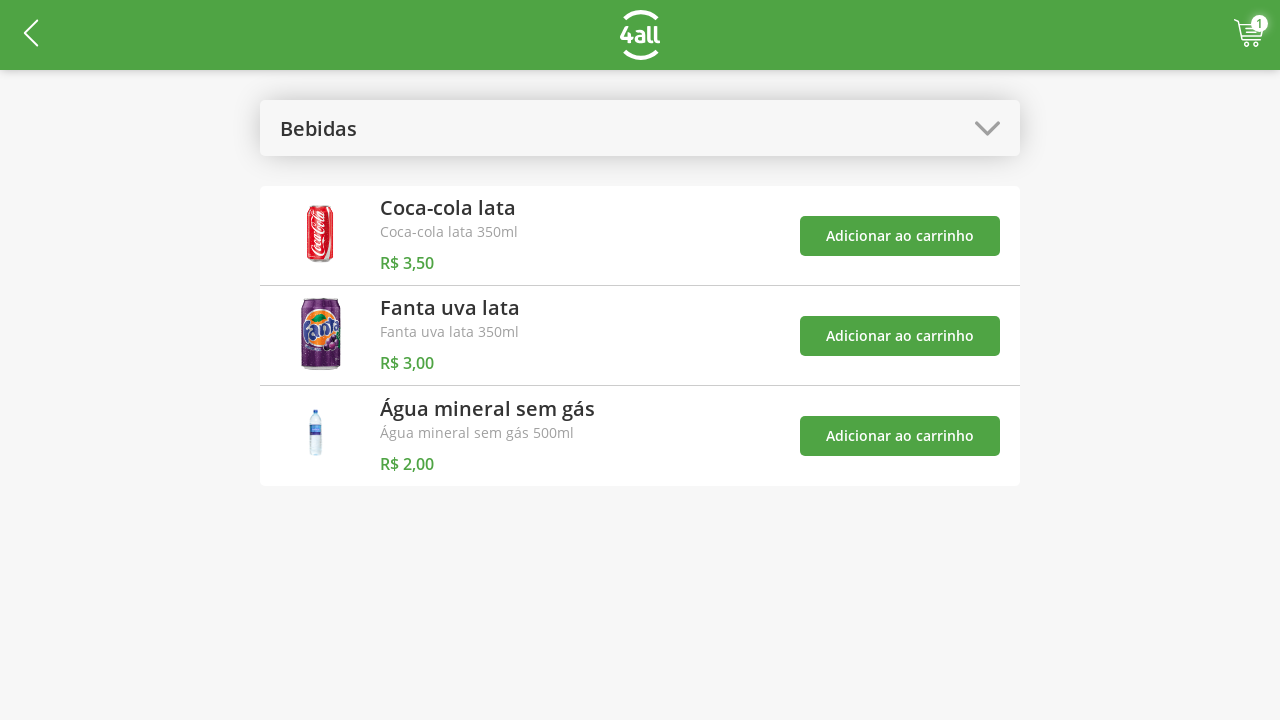

Added Fanta to cart at (900, 336) on #add-product-1-btn
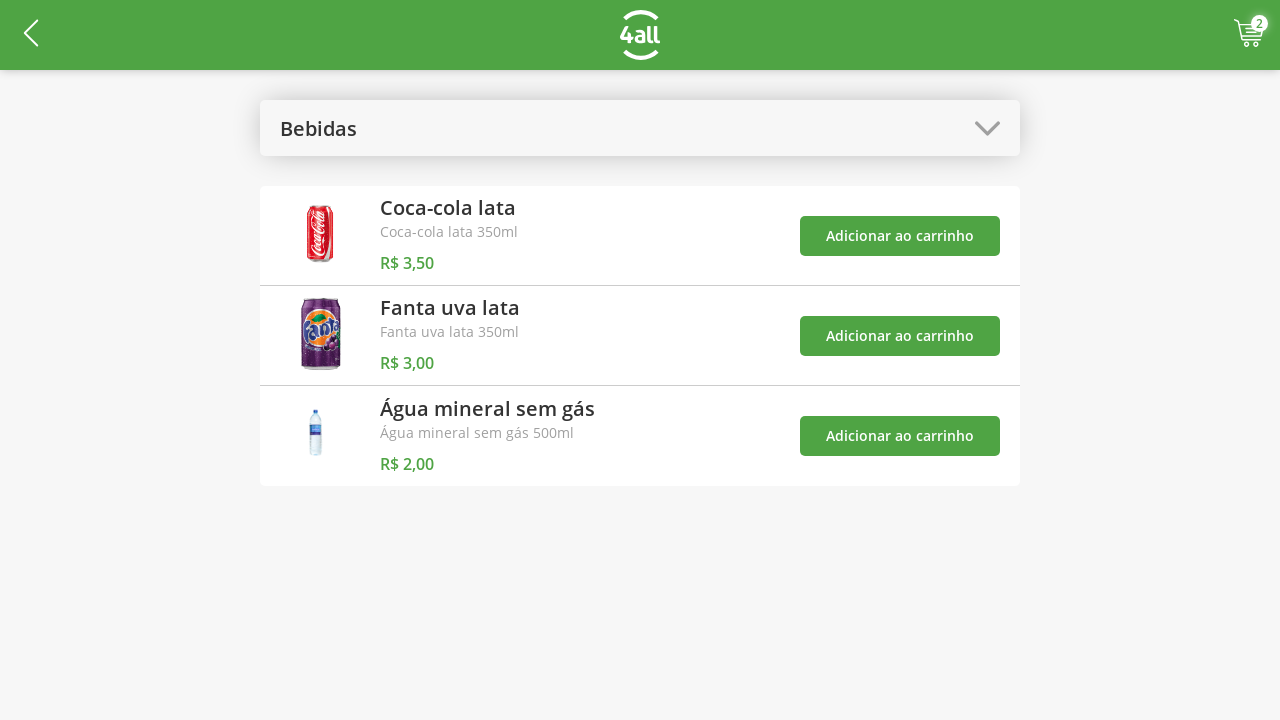

Added Water to cart at (900, 436) on #add-product-2-btn
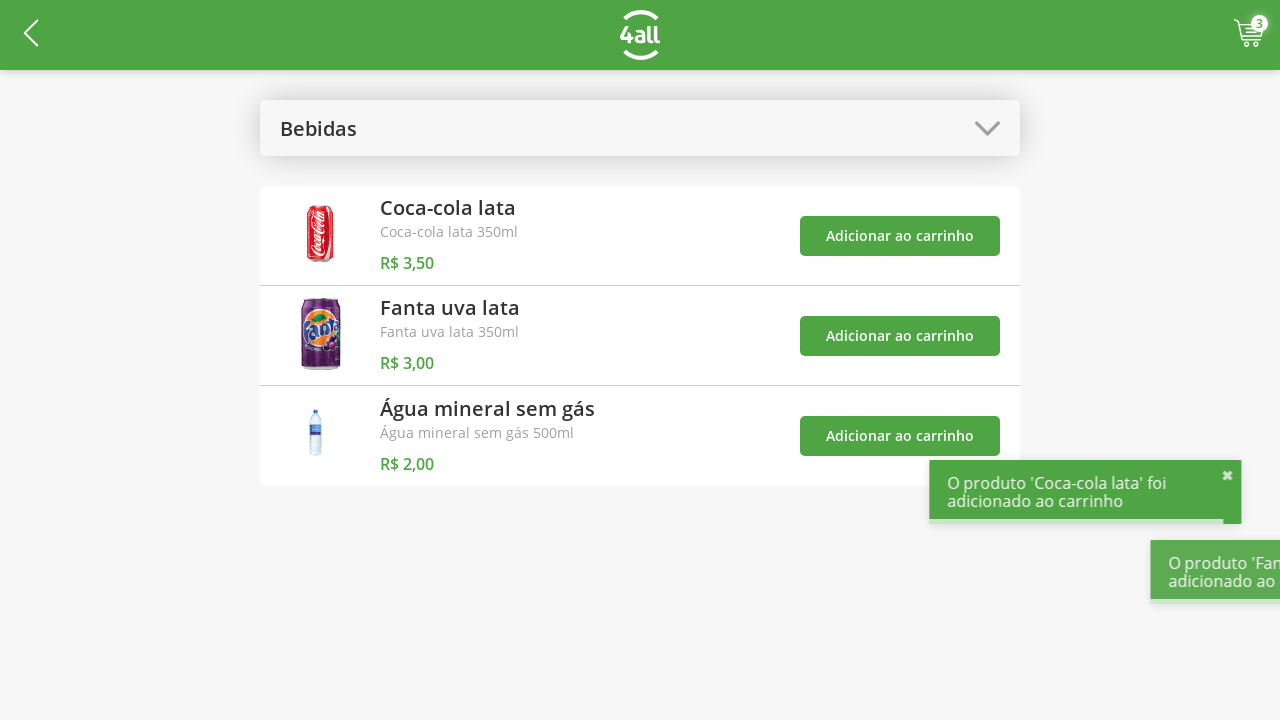

Clicked 'select category' button again at (640, 128) on #open-categories-btn
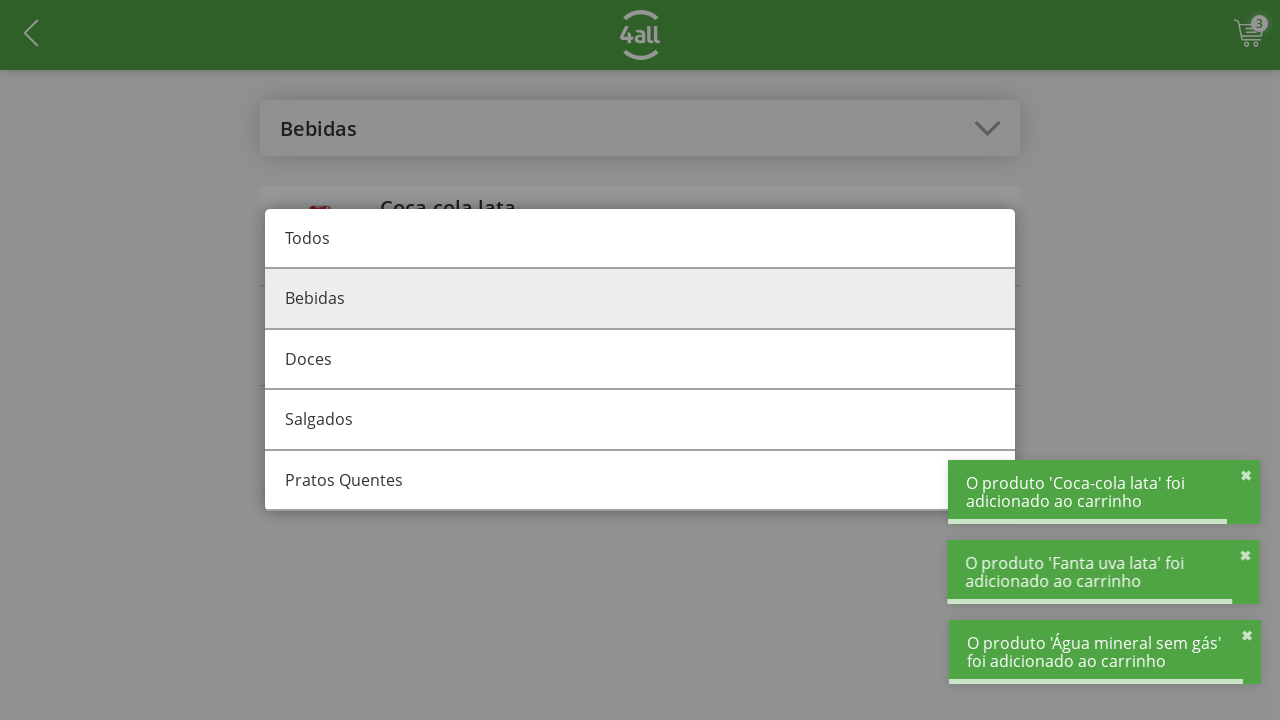

Selected 'Todos' (All) category at (640, 239) on #category-all
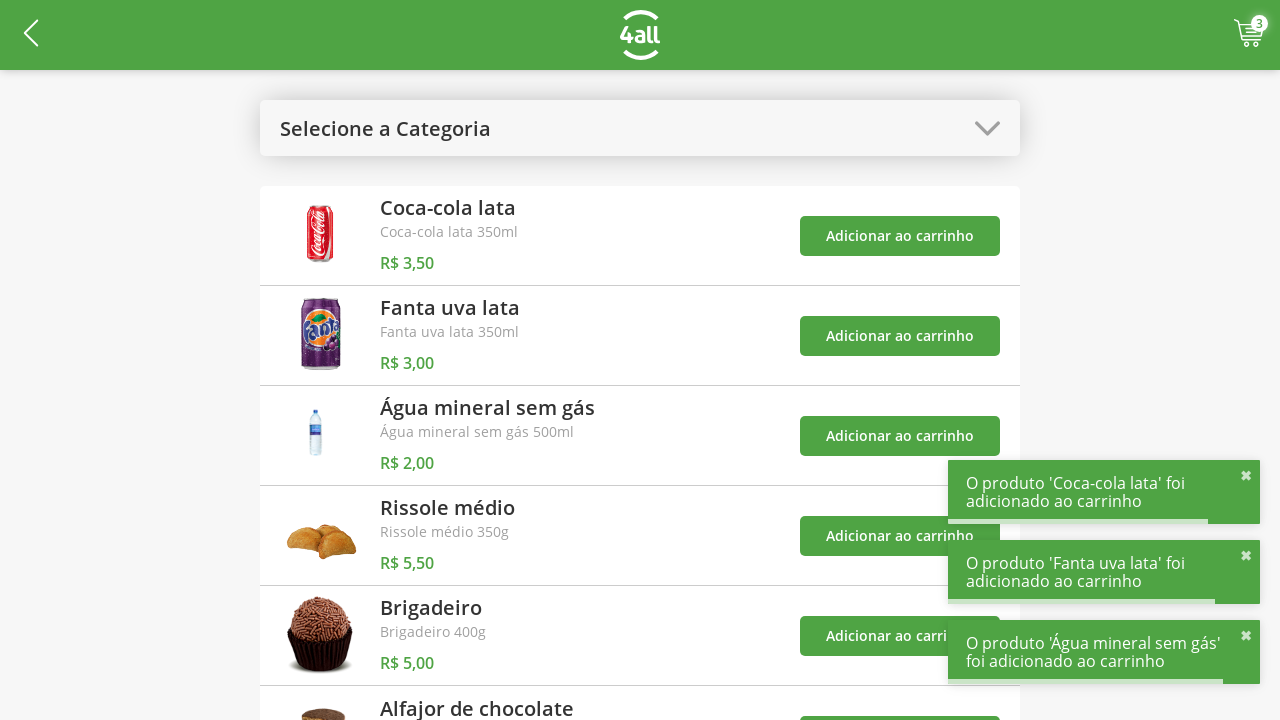

Added Rissole to cart at (900, 536) on #add-product-3-btn
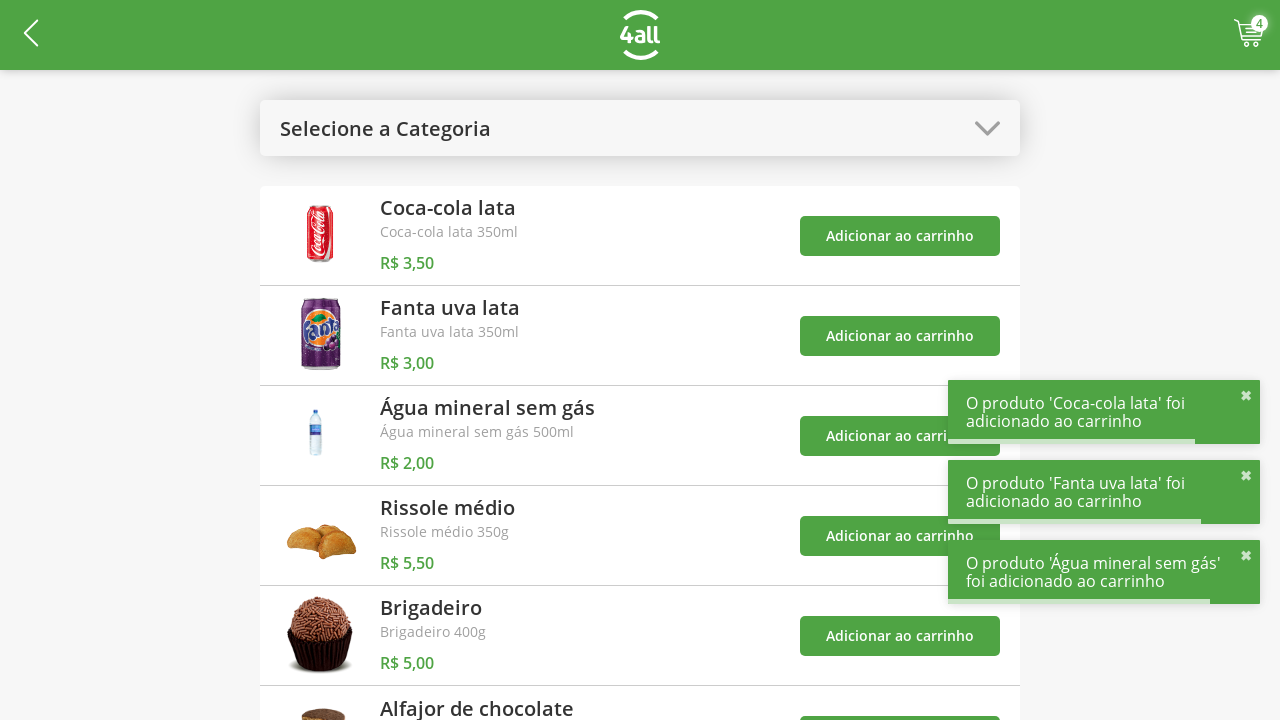

Opened shopping cart at (1249, 35) on #cart-btn
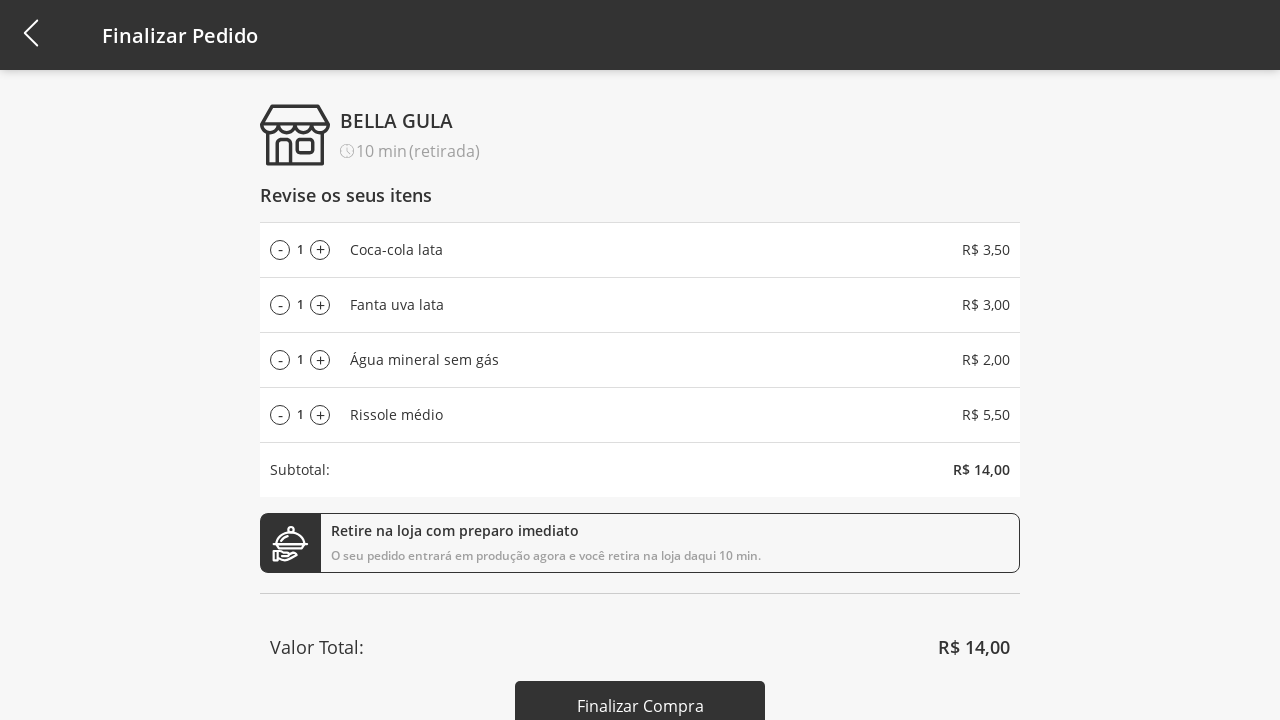

Increased rissole quantity at (320, 415) on #add-product-3-qtd
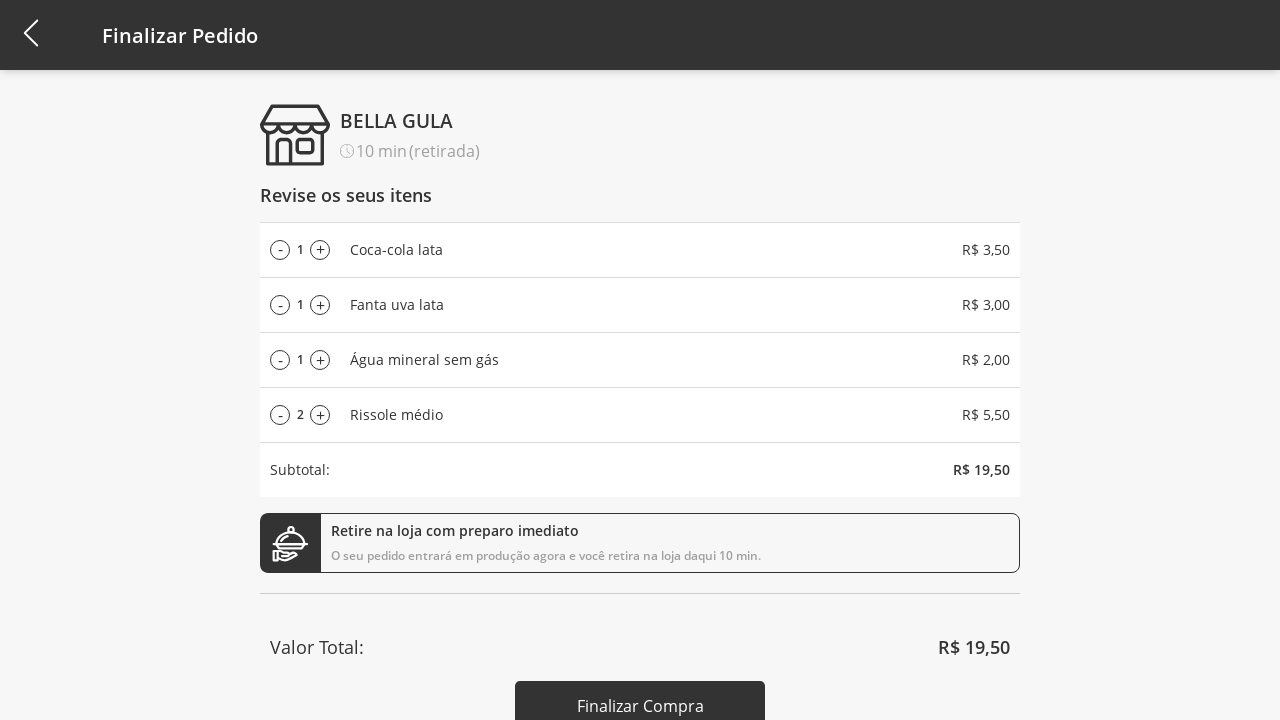

Increased rissole quantity at (320, 415) on #add-product-3-qtd
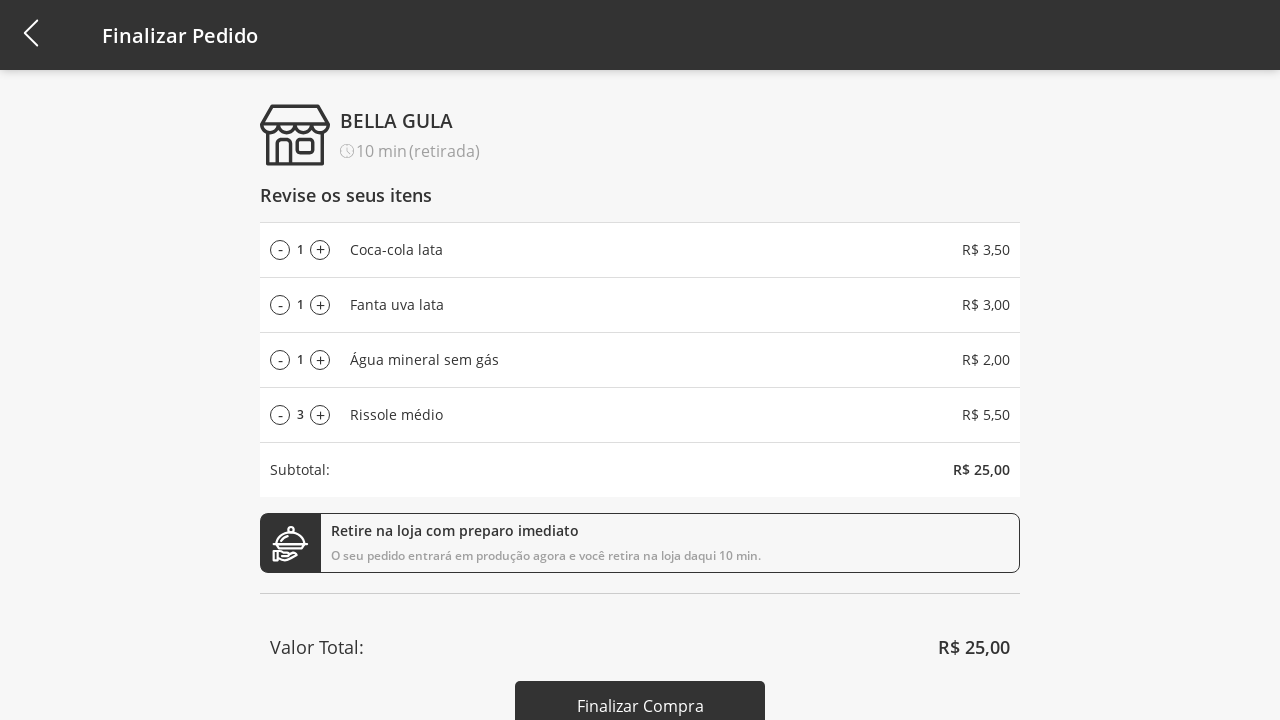

Increased rissole quantity at (320, 415) on #add-product-3-qtd
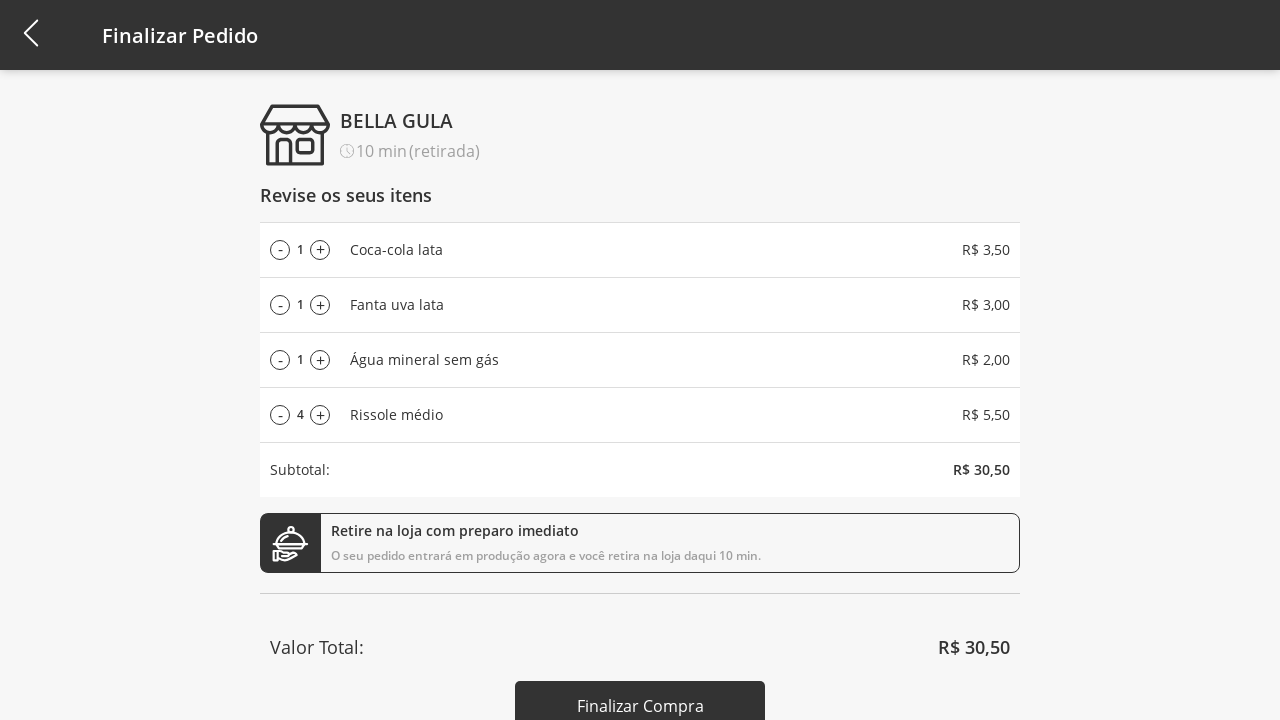

Increased rissole quantity at (320, 415) on #add-product-3-qtd
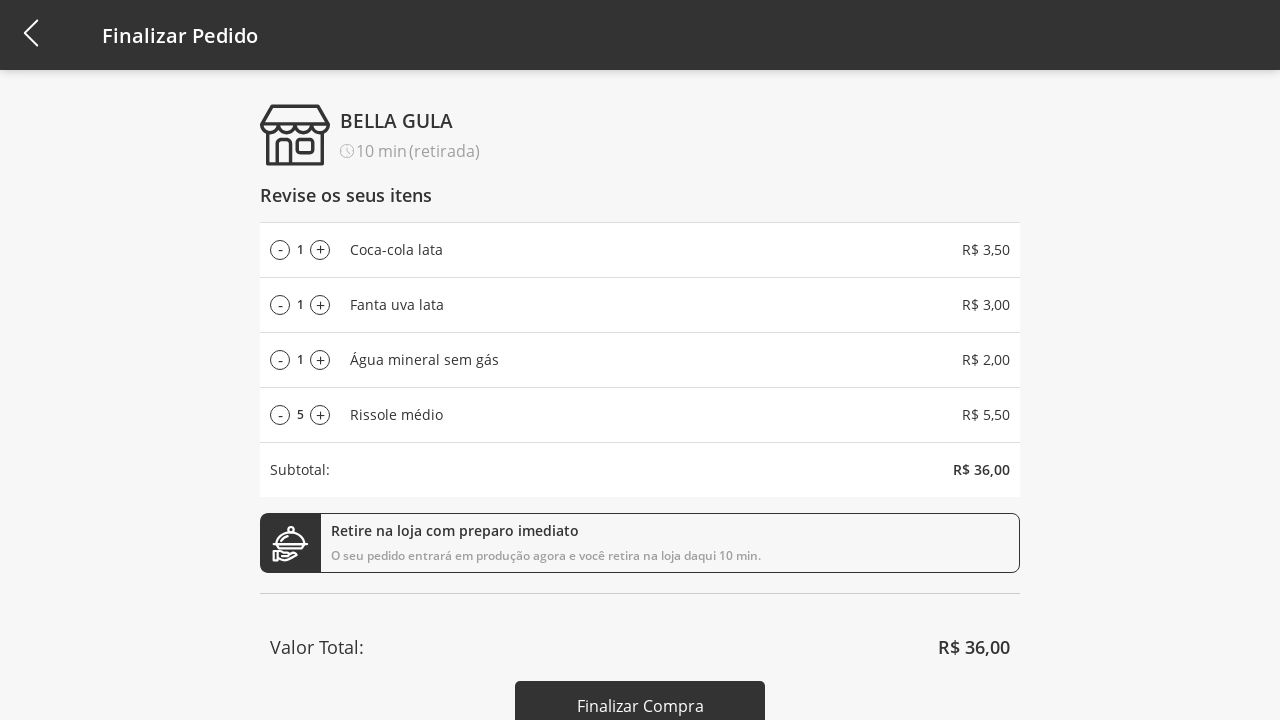

Increased rissole quantity at (320, 415) on #add-product-3-qtd
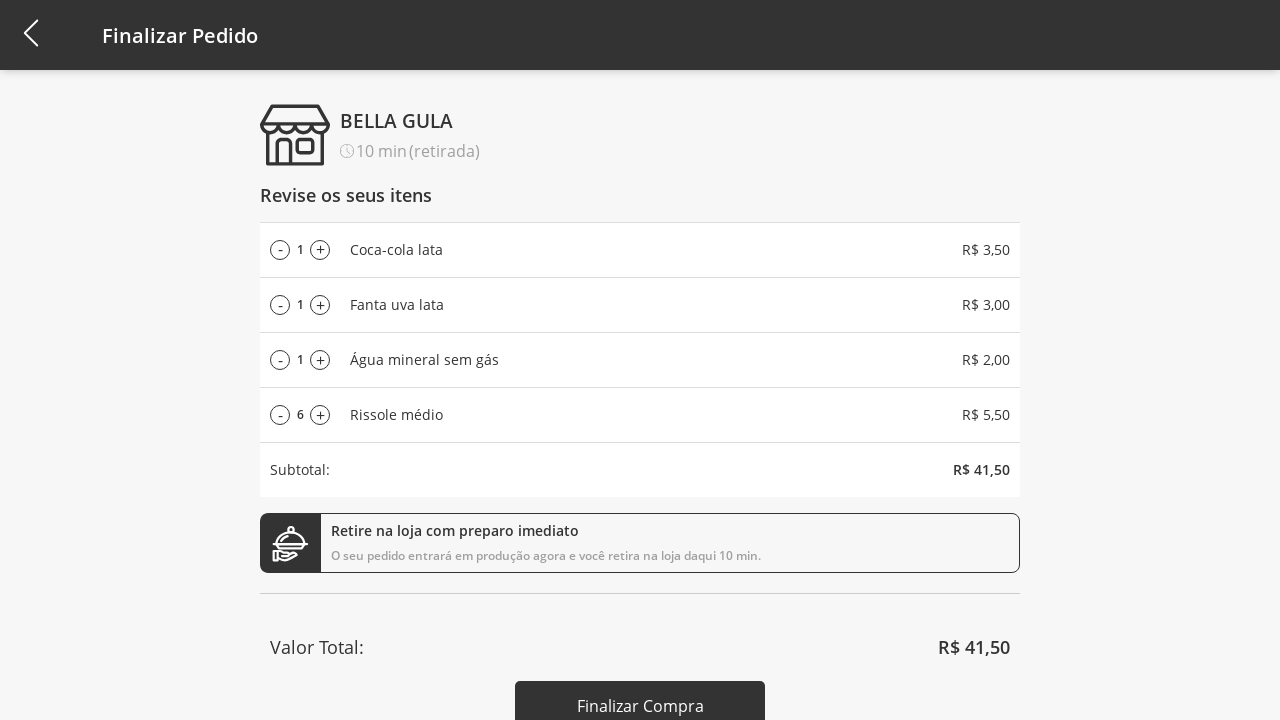

Increased rissole quantity at (320, 415) on #add-product-3-qtd
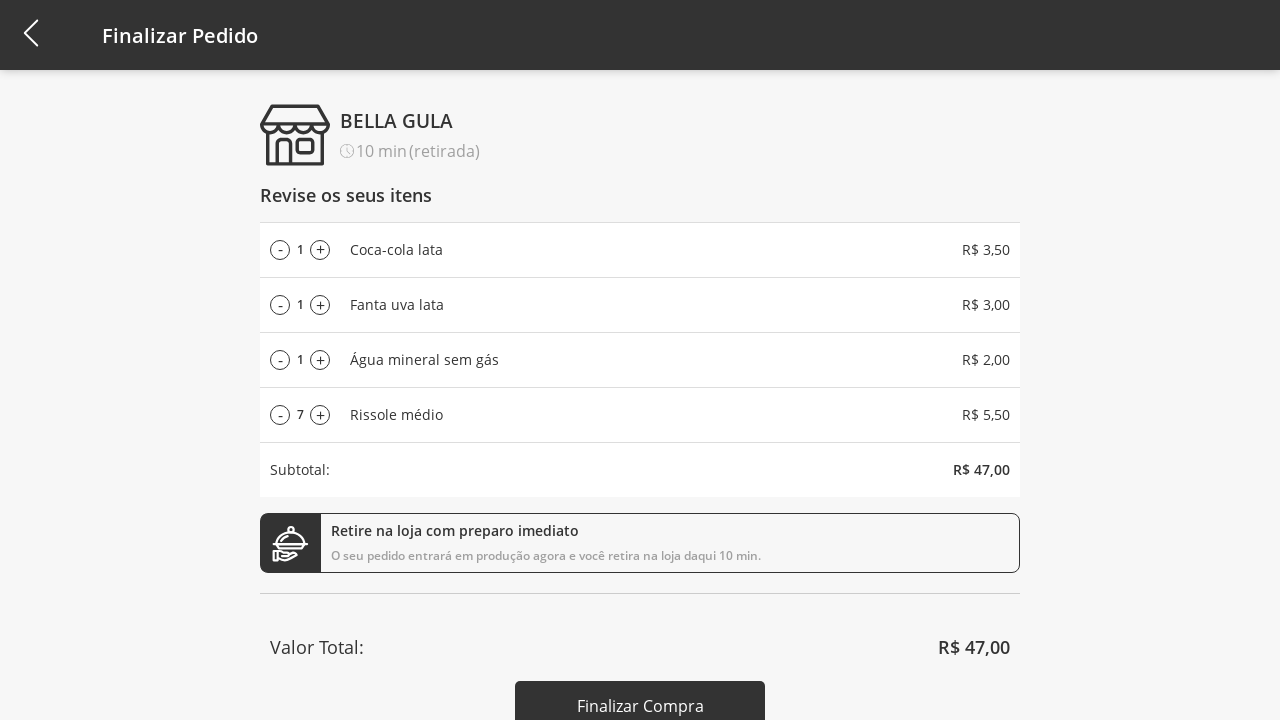

Increased rissole quantity at (320, 415) on #add-product-3-qtd
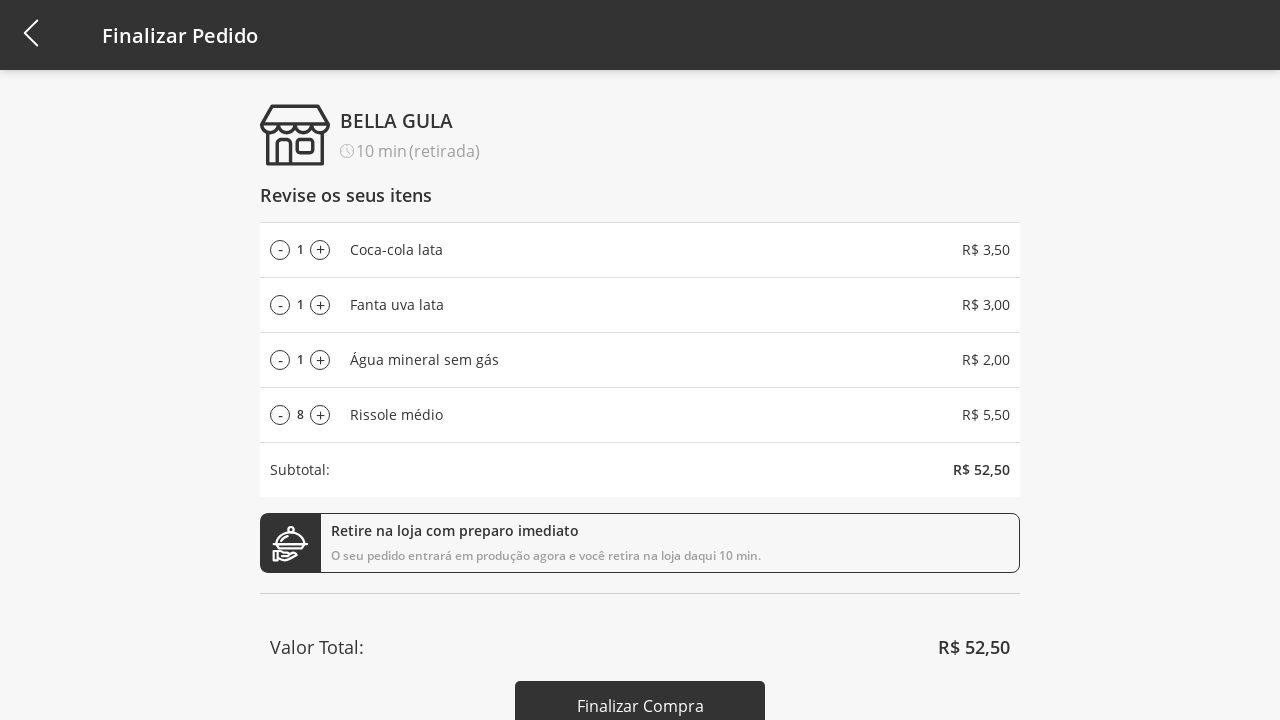

Increased rissole quantity at (320, 415) on #add-product-3-qtd
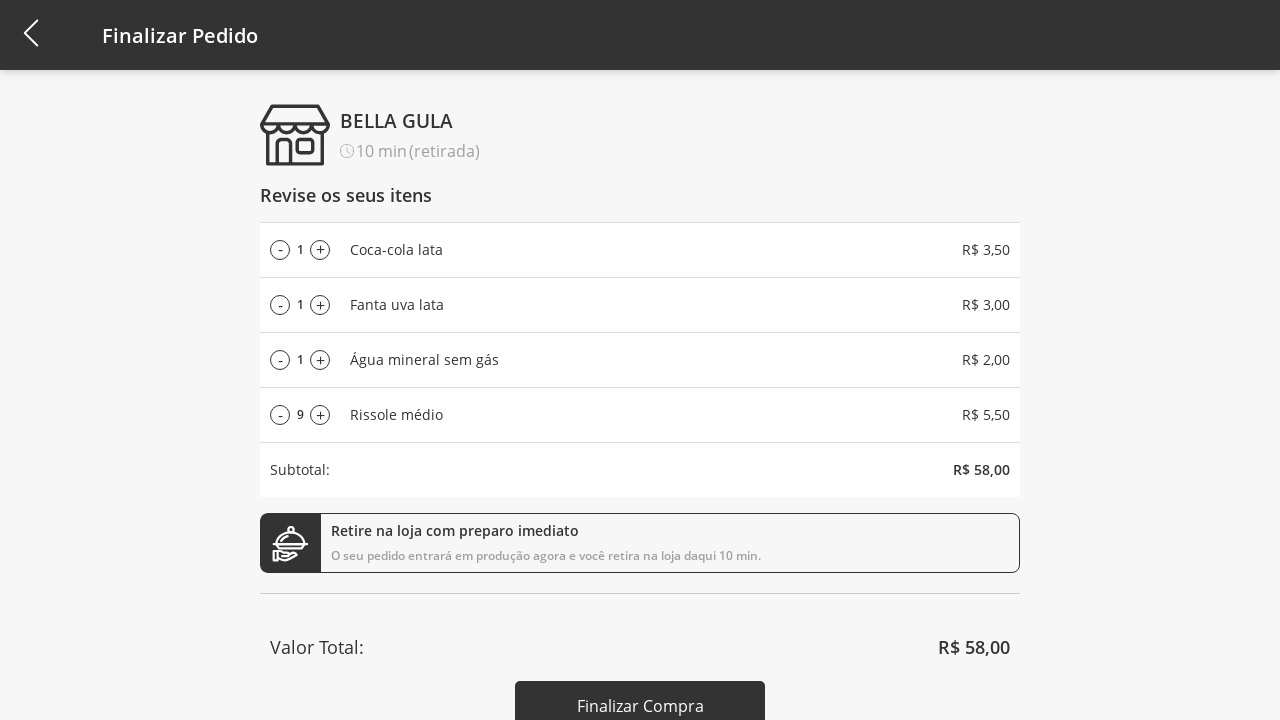

Increased rissole quantity at (320, 415) on #add-product-3-qtd
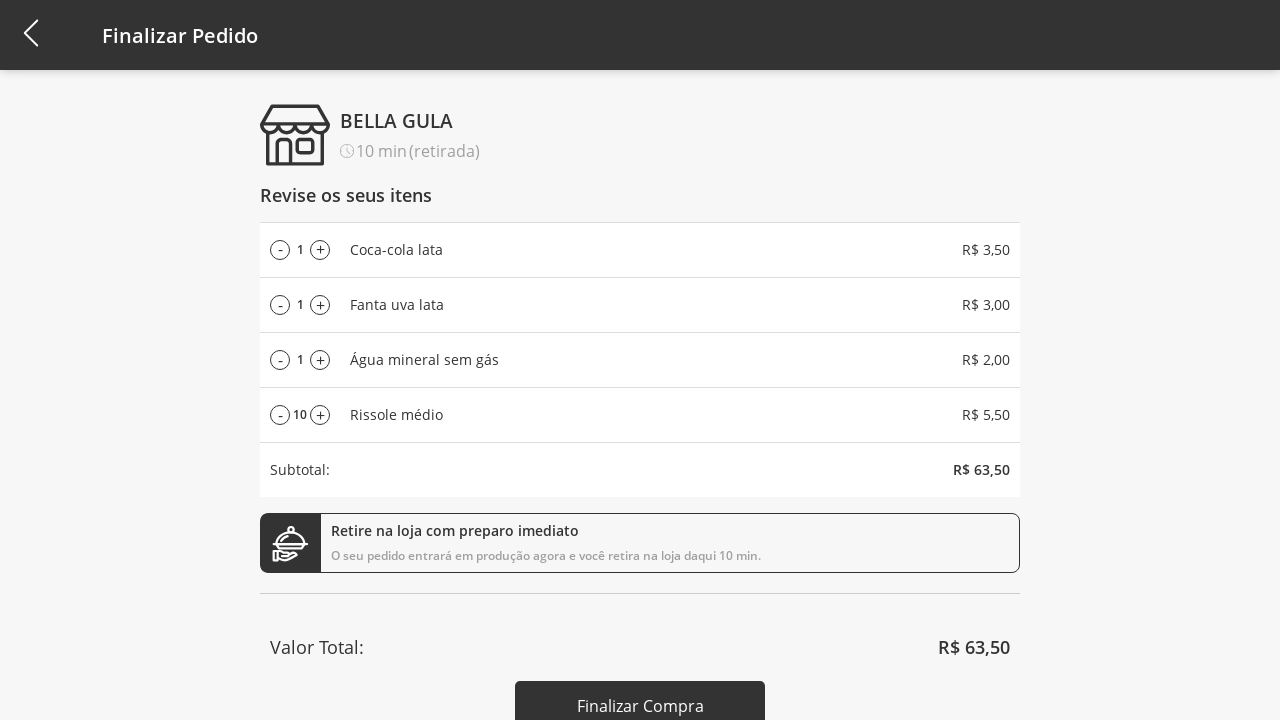

Decreased rissole quantity at (280, 415) on #remove-product-3-qtd
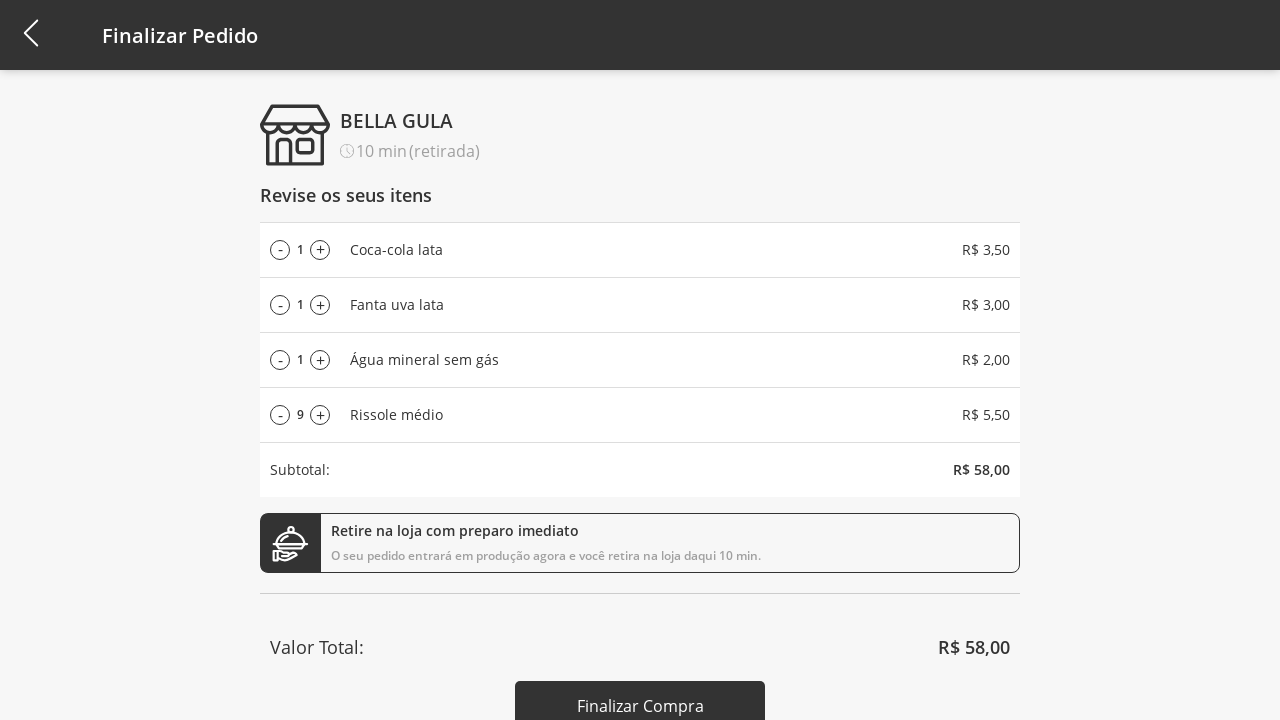

Decreased rissole quantity at (280, 415) on #remove-product-3-qtd
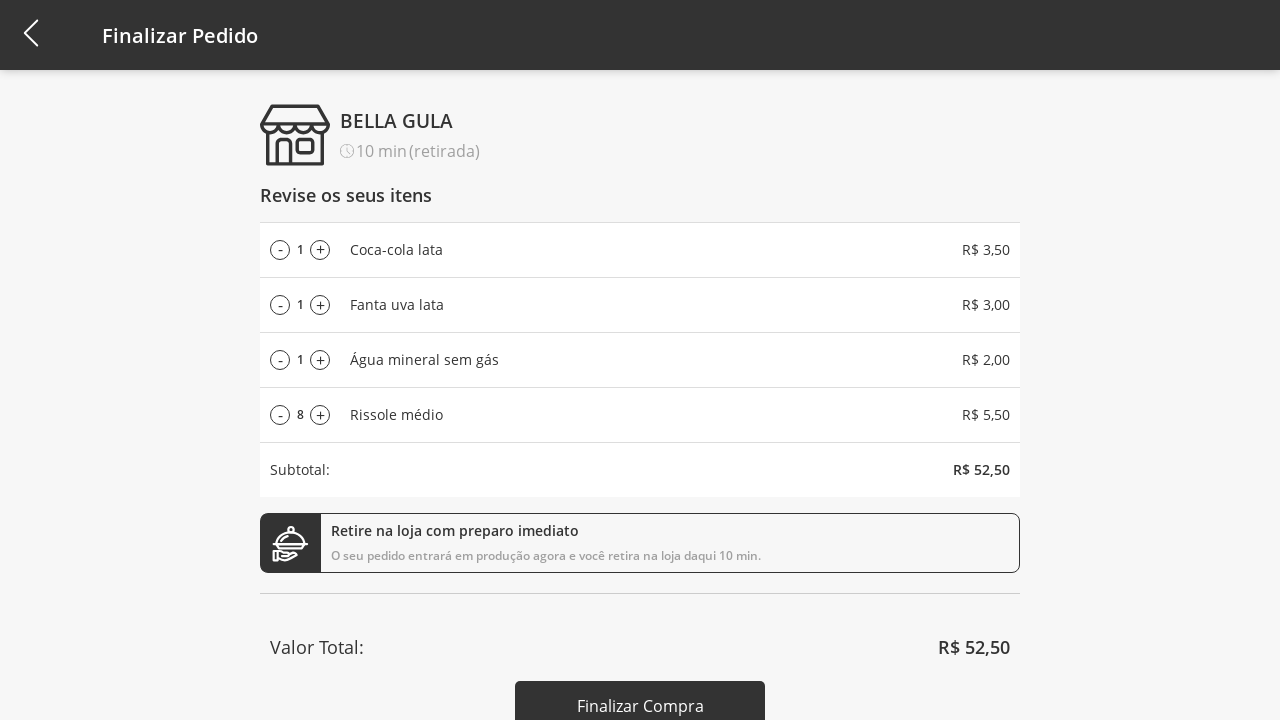

Decreased rissole quantity at (280, 415) on #remove-product-3-qtd
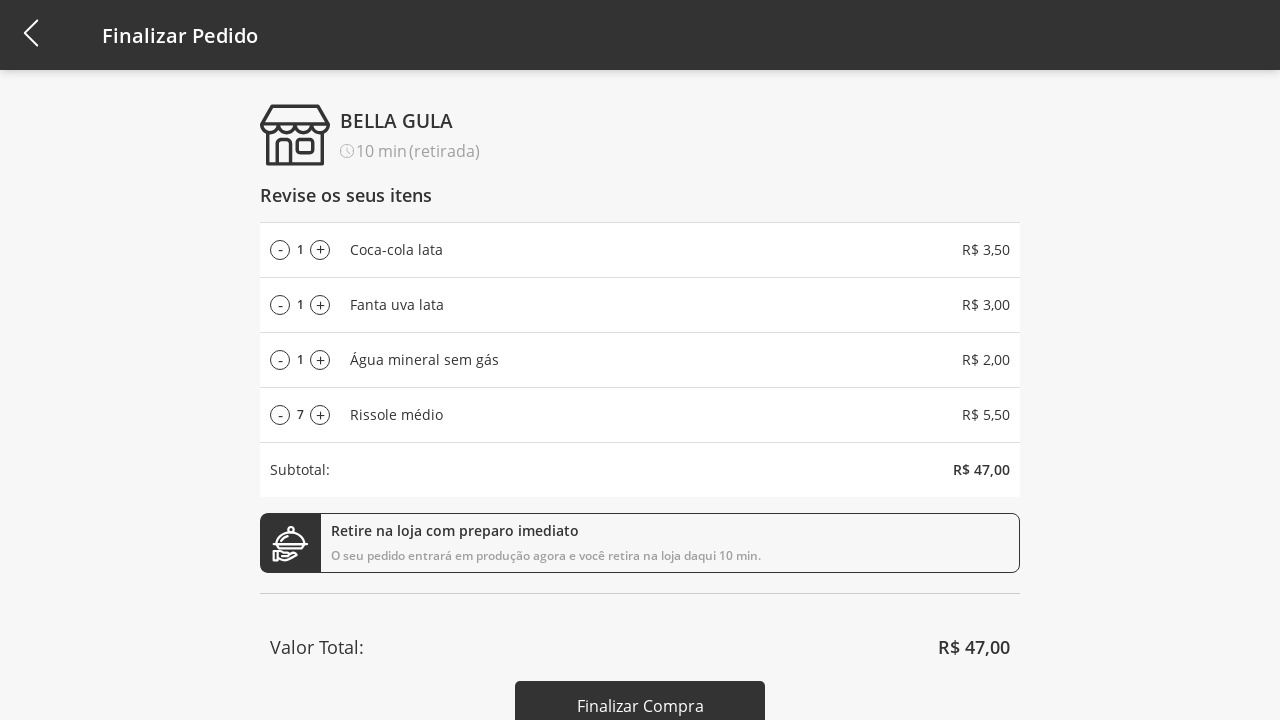

Decreased rissole quantity at (280, 415) on #remove-product-3-qtd
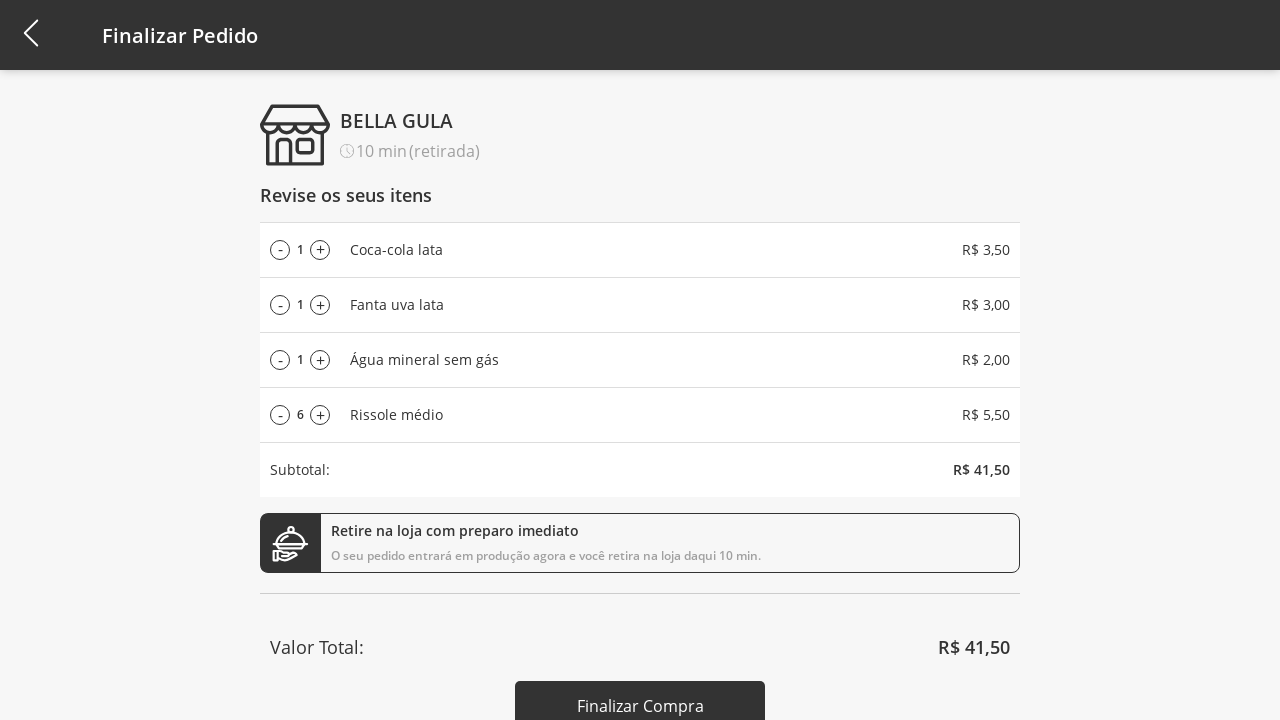

Decreased rissole quantity at (280, 415) on #remove-product-3-qtd
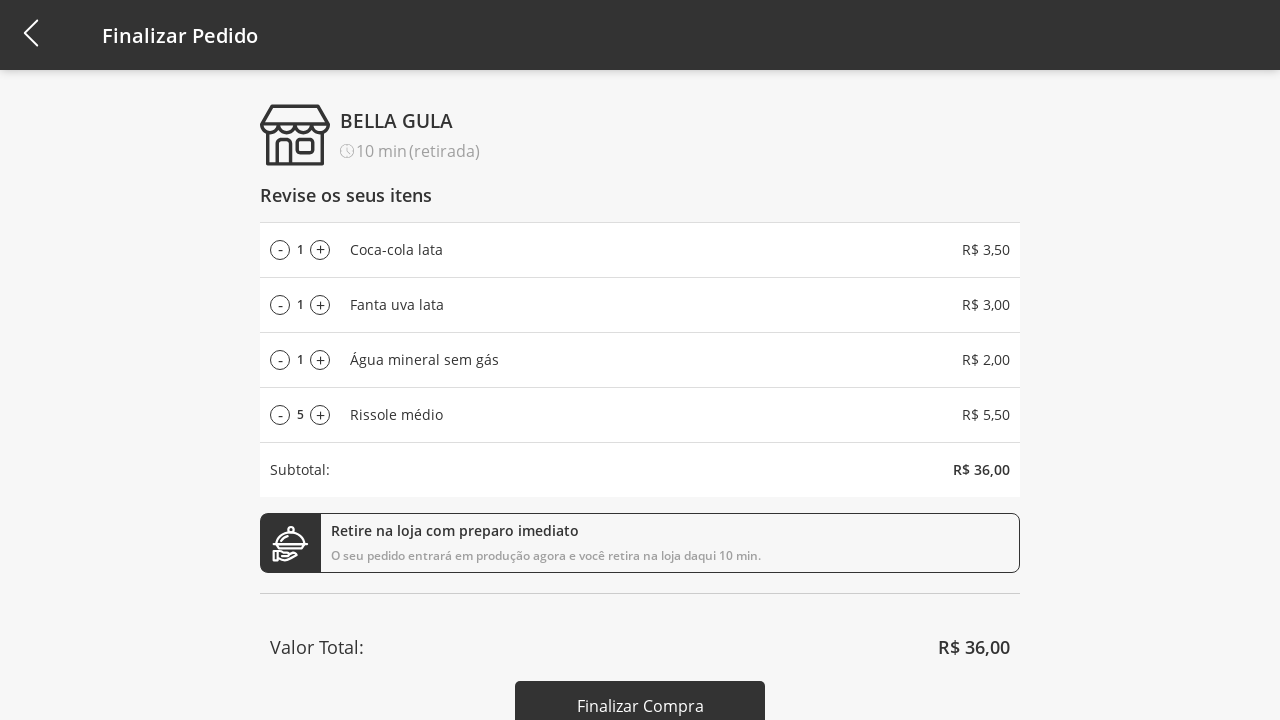

Price total element loaded and visible
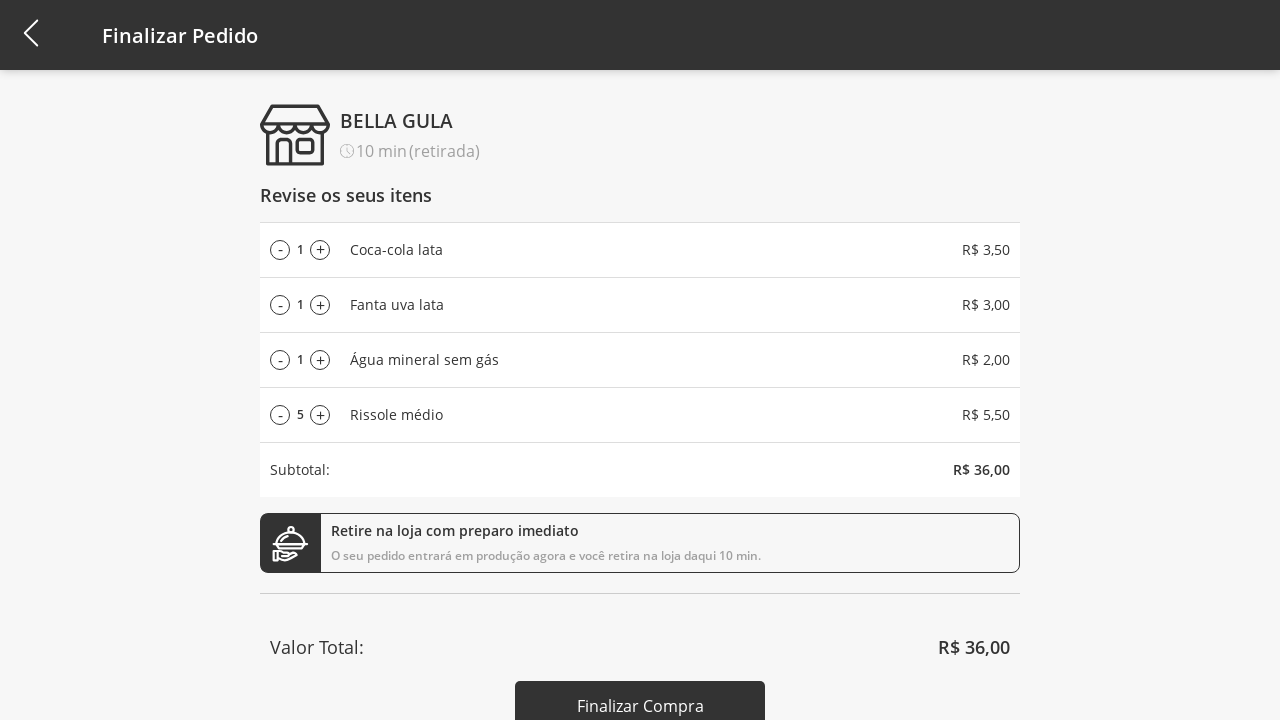

Clicked 'finish checkout' button to complete purchase at (640, 695) on #finish-checkout-button
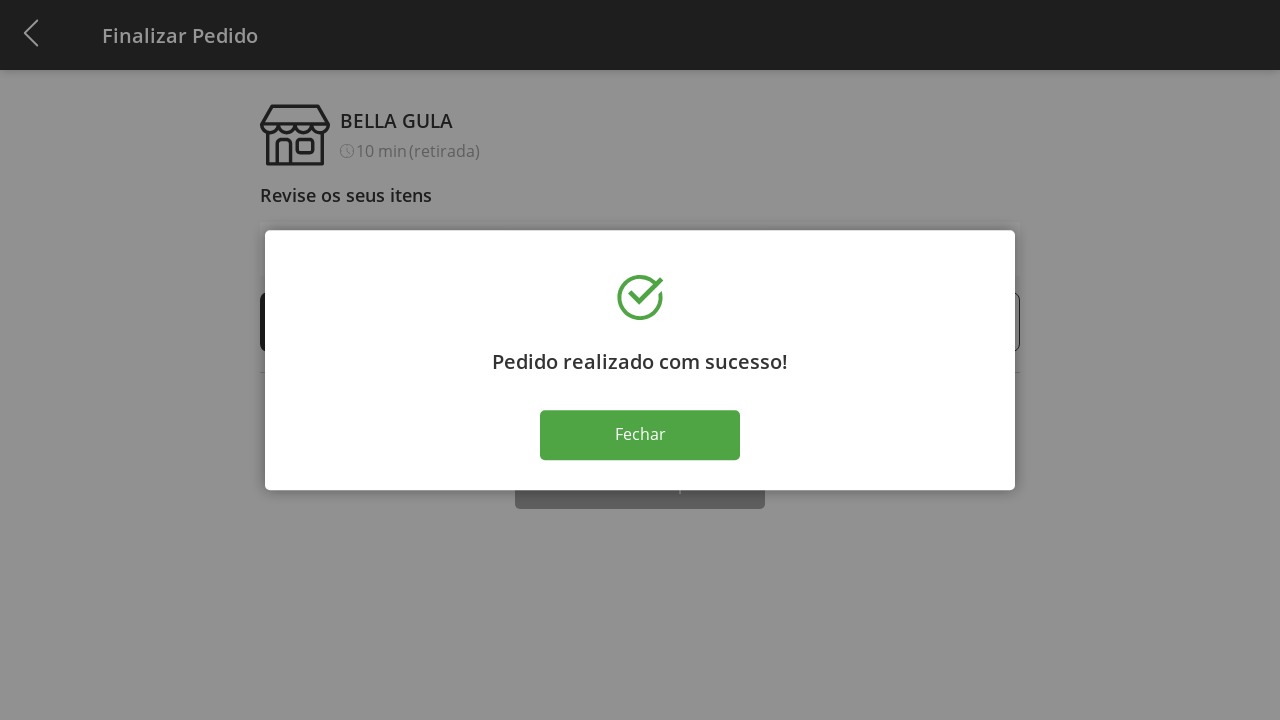

Success message appeared
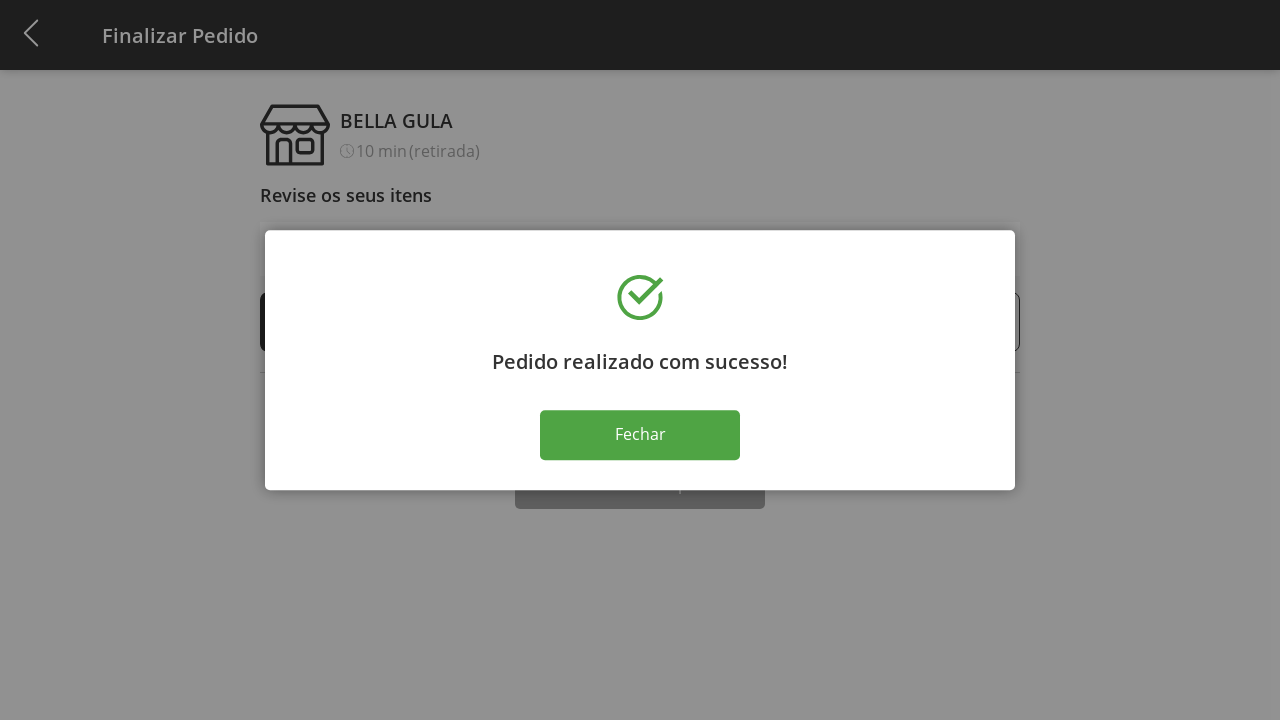

Closed success modal at (640, 435) on .close-modal
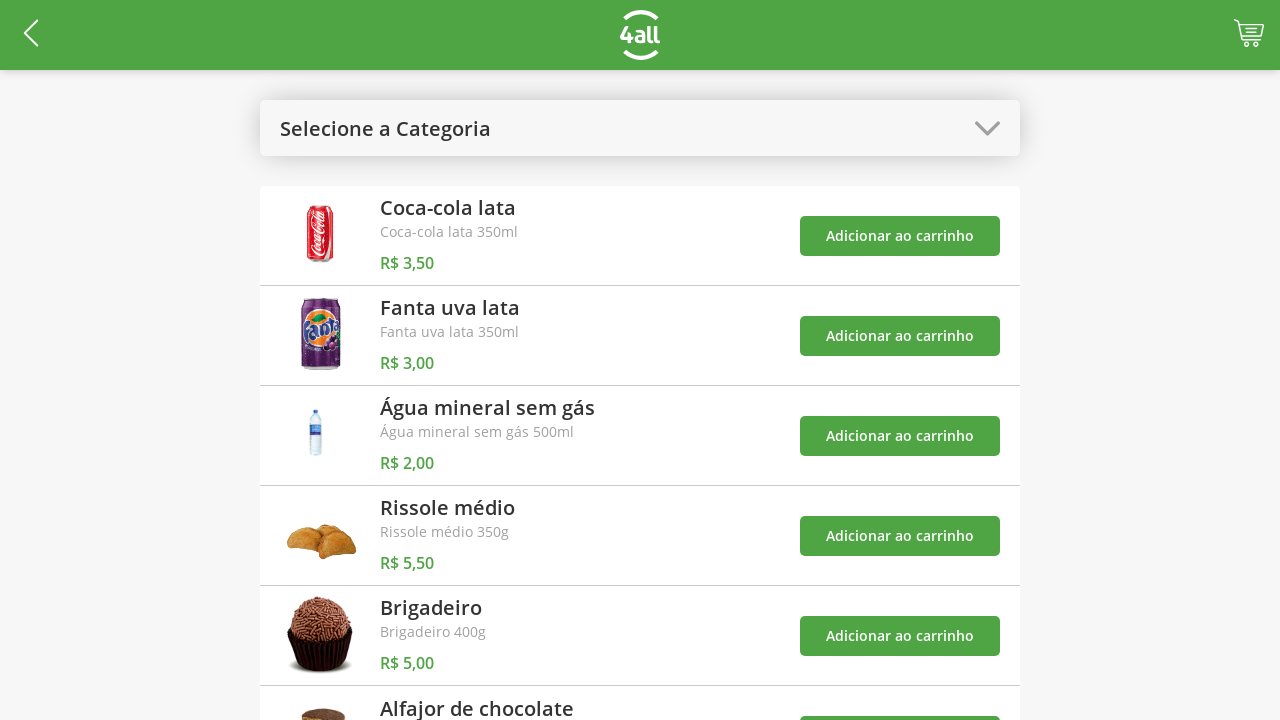

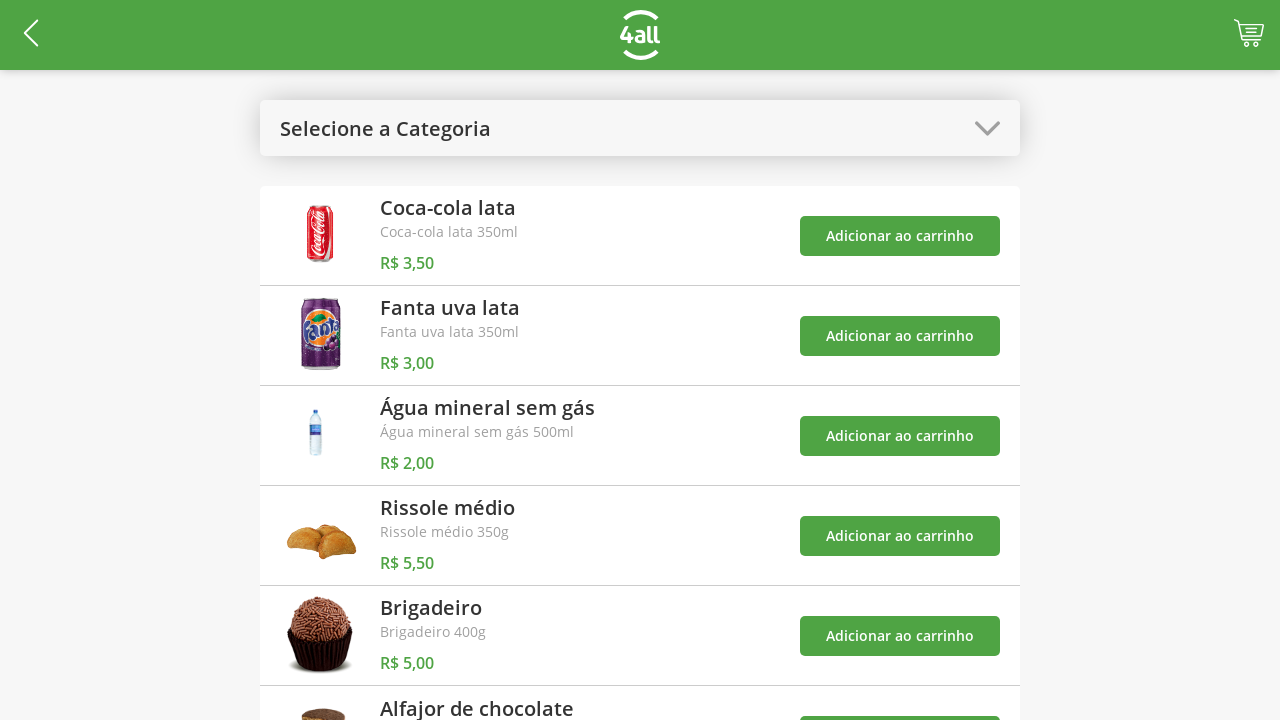